Tests double-click functionality by double-clicking a button

Starting URL: https://qa-practice.netlify.app/double-click

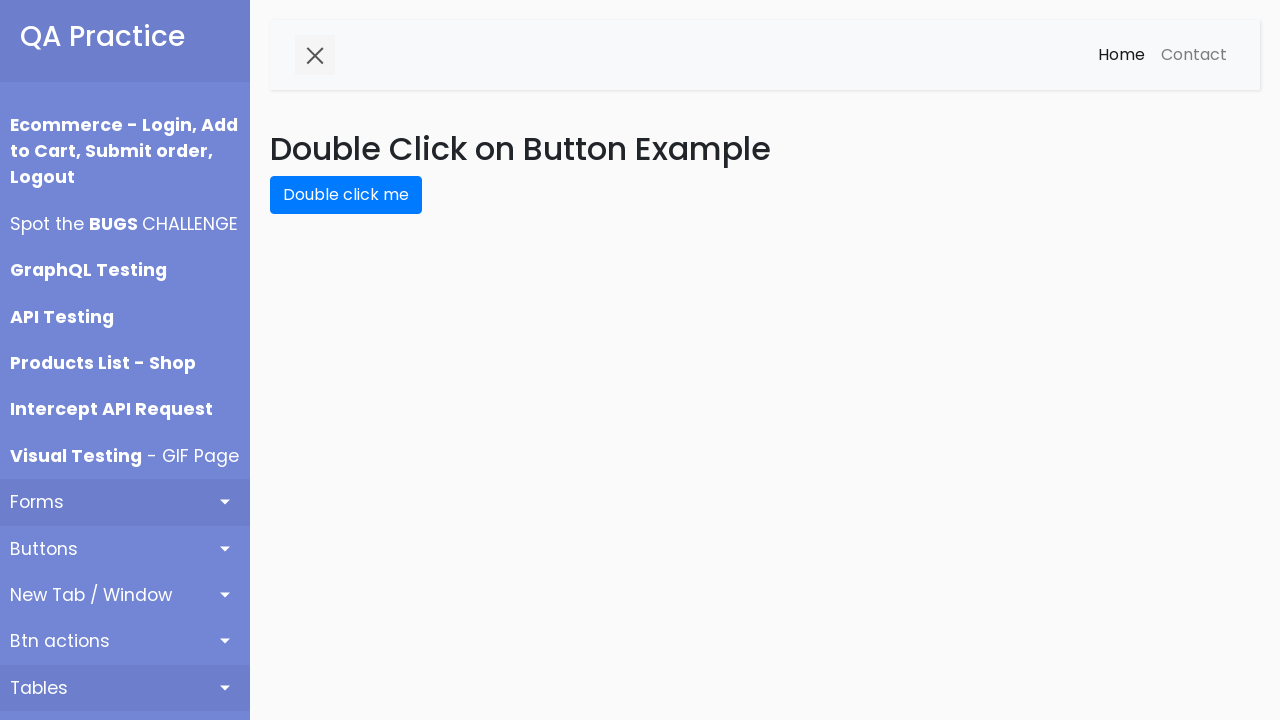

Navigated to double-click test page
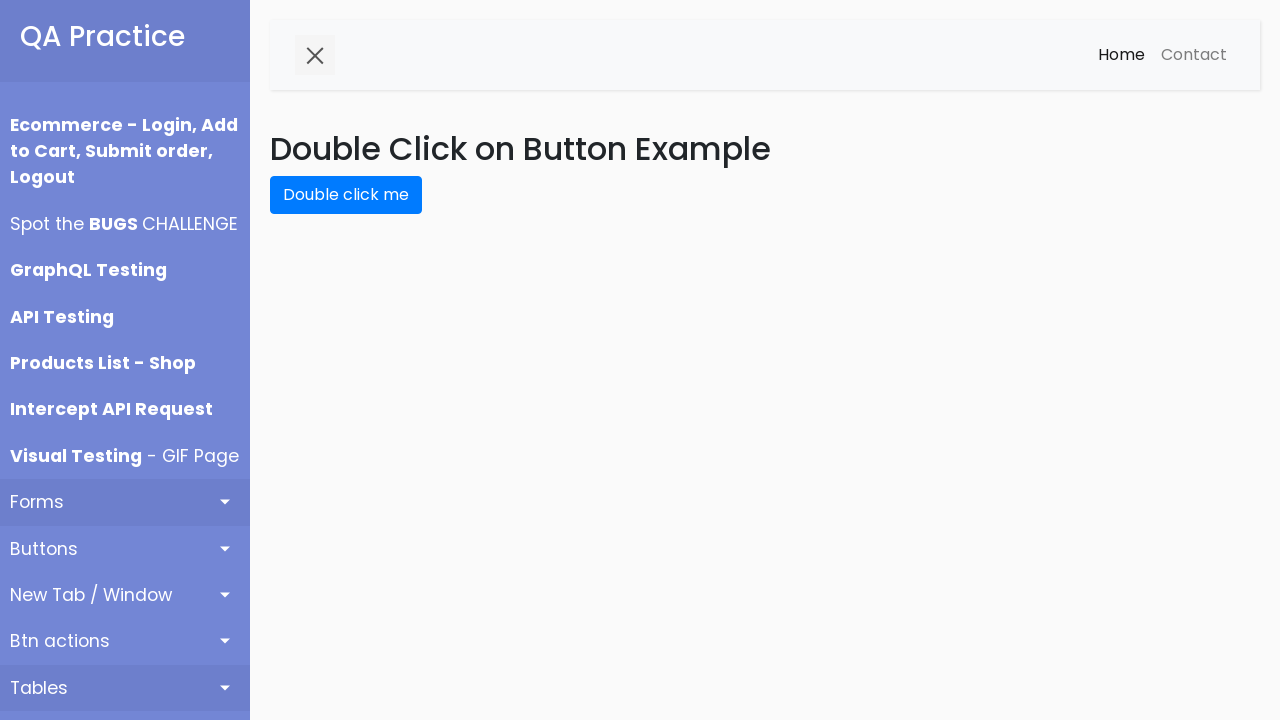

Double-clicked the 'Double click me' button at (346, 195) on internal:role=button[name="Double click me"i]
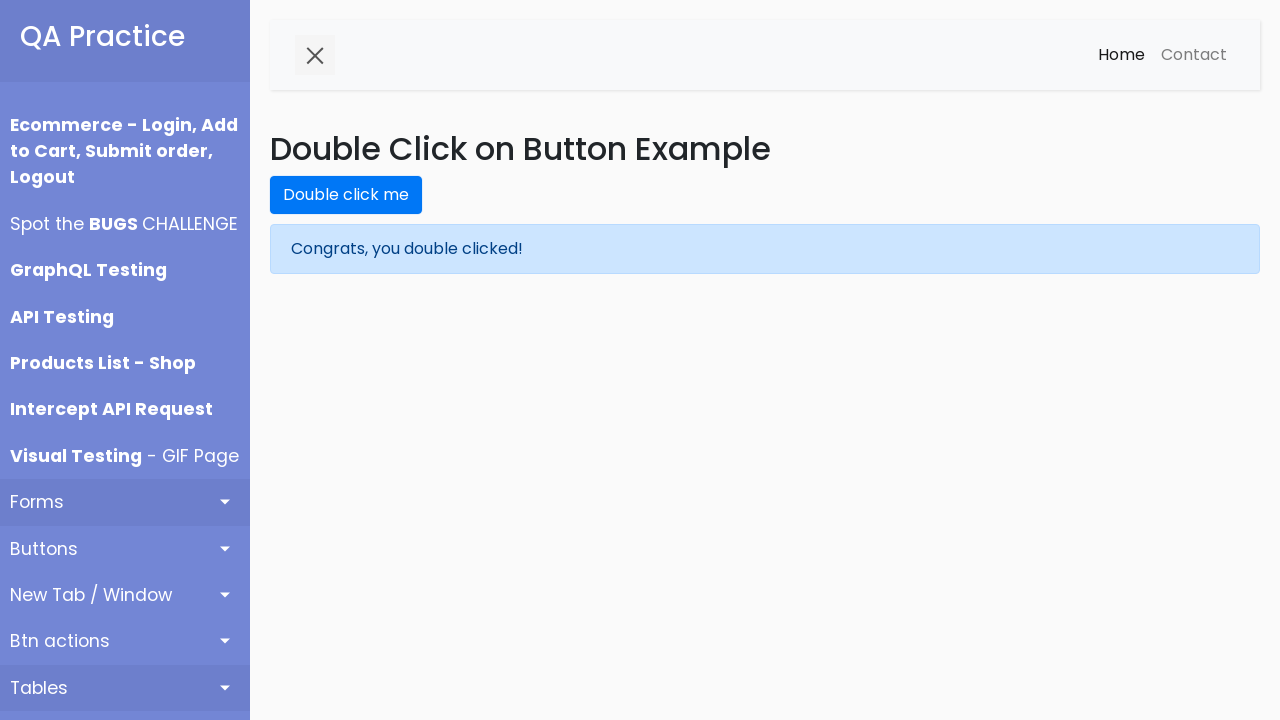

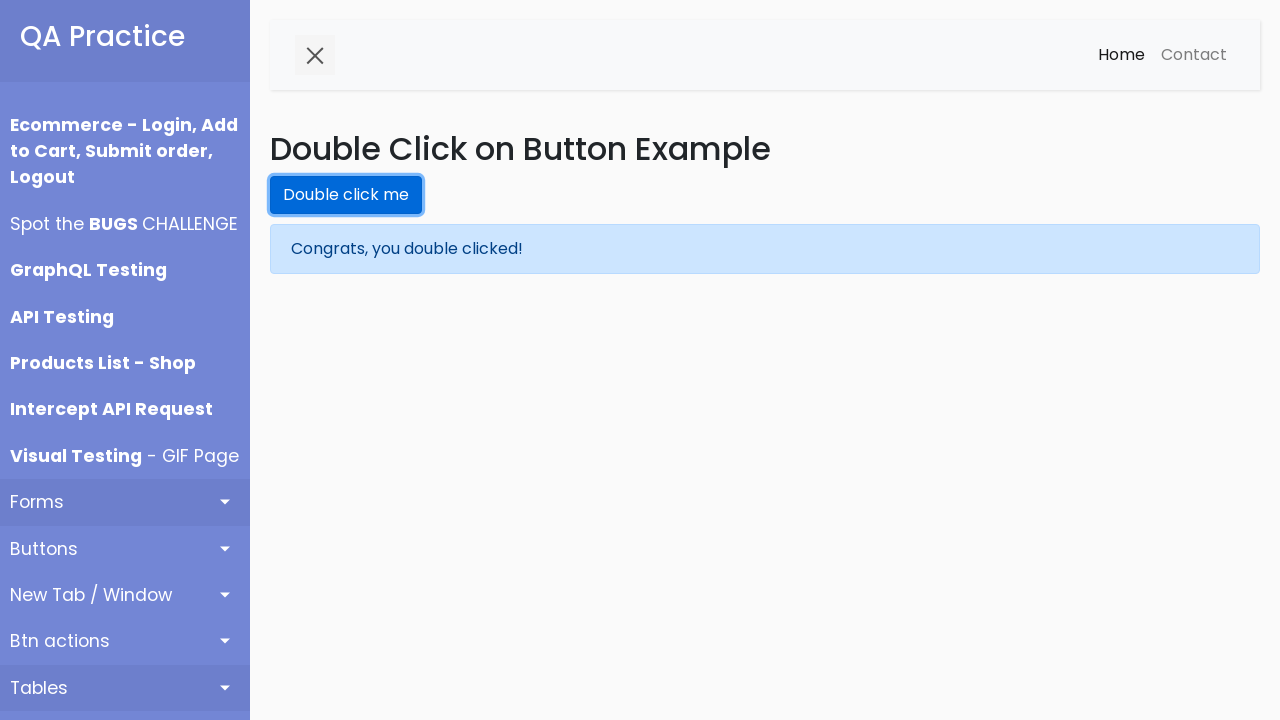